Tests adding todo items to the list by filling the input and pressing Enter, then verifying the items appear in the list

Starting URL: https://demo.playwright.dev/todomvc

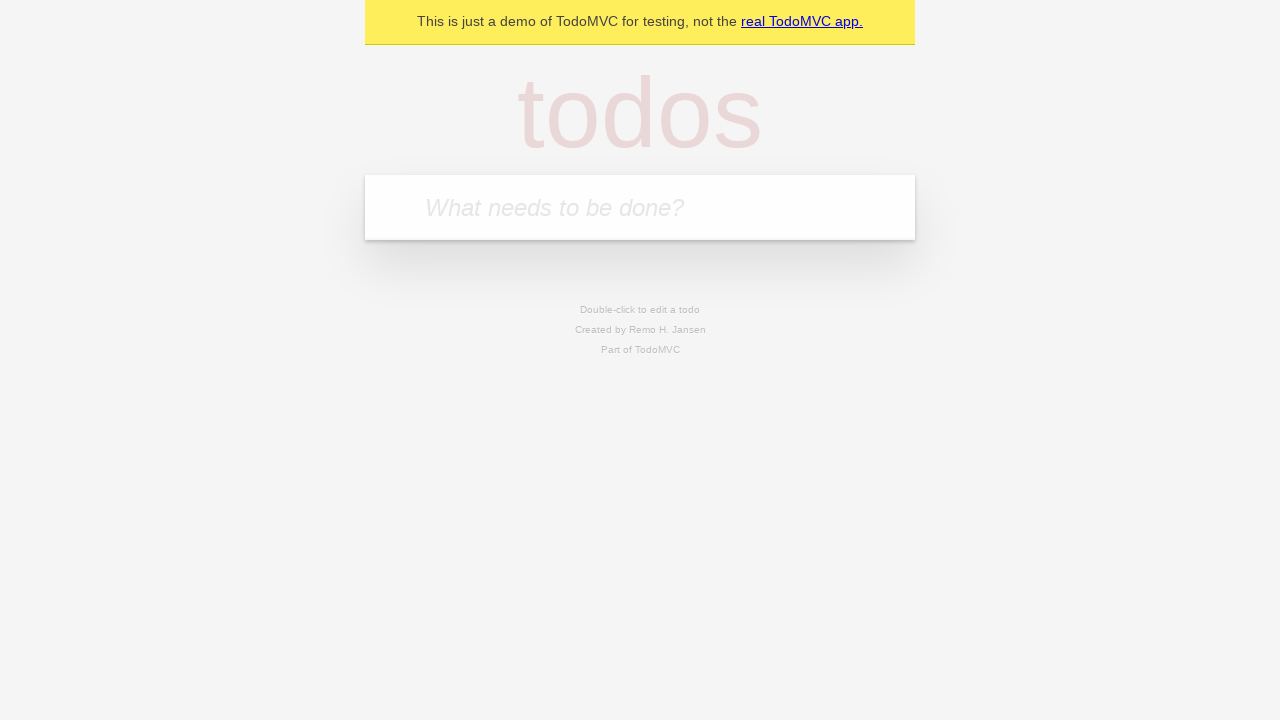

Navigated to TodoMVC demo page
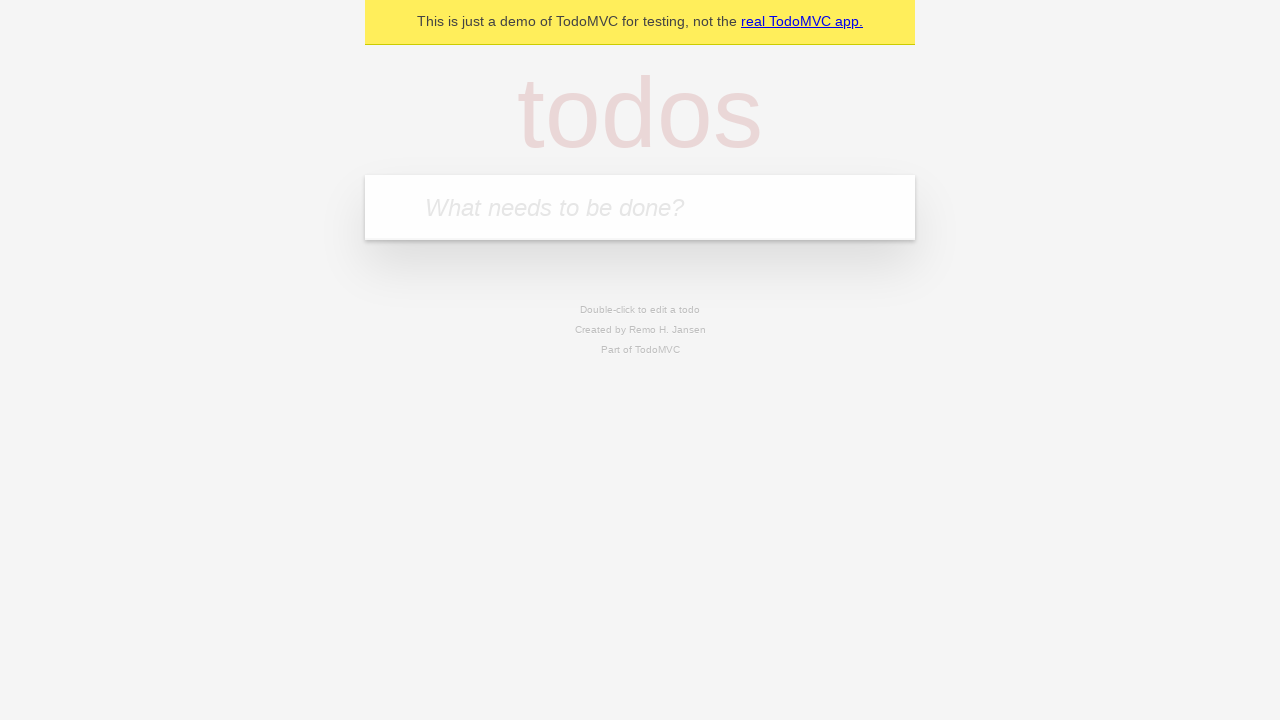

Filled input field with first todo item 'buy some cheese' on .new-todo
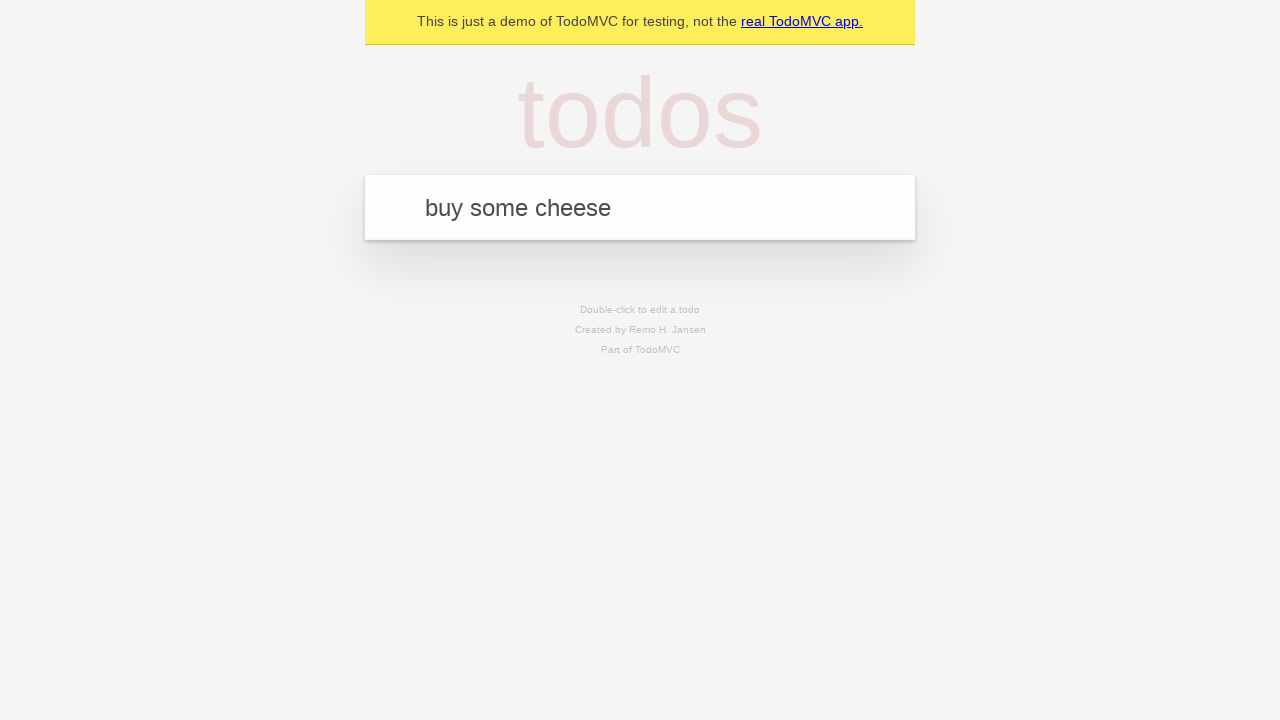

Pressed Enter to add first todo item on .new-todo
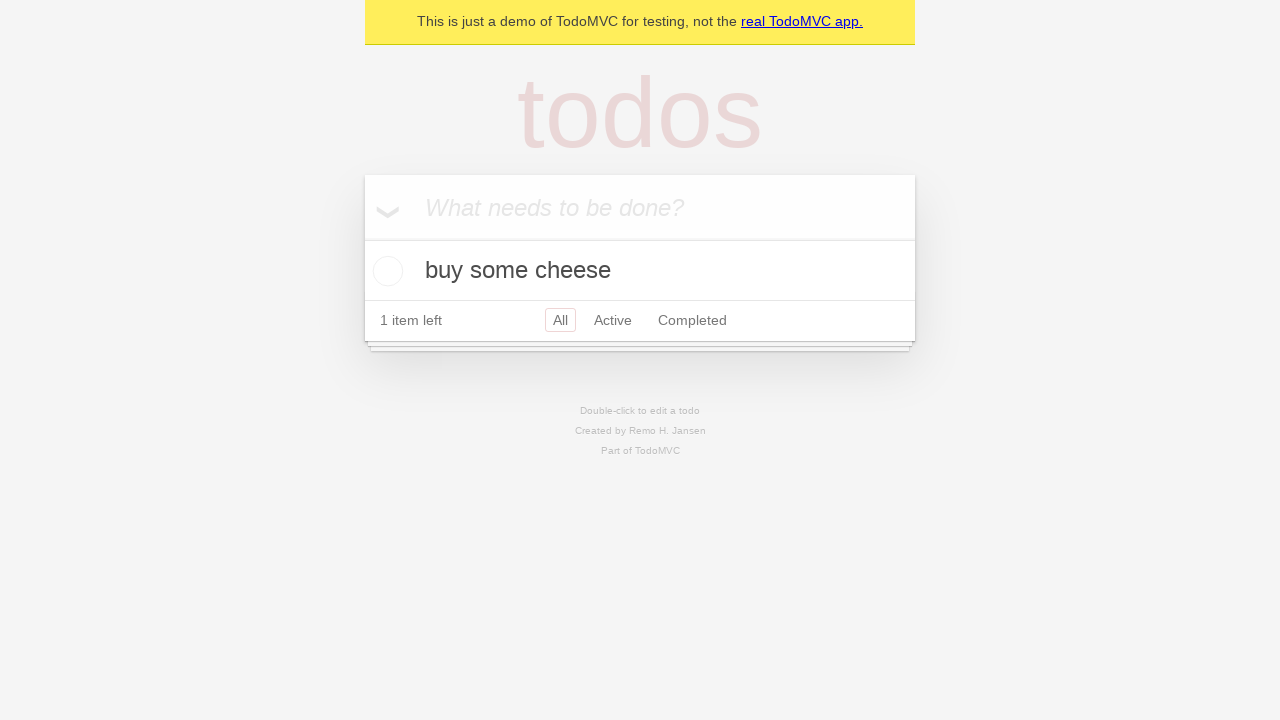

First todo item appeared in the list
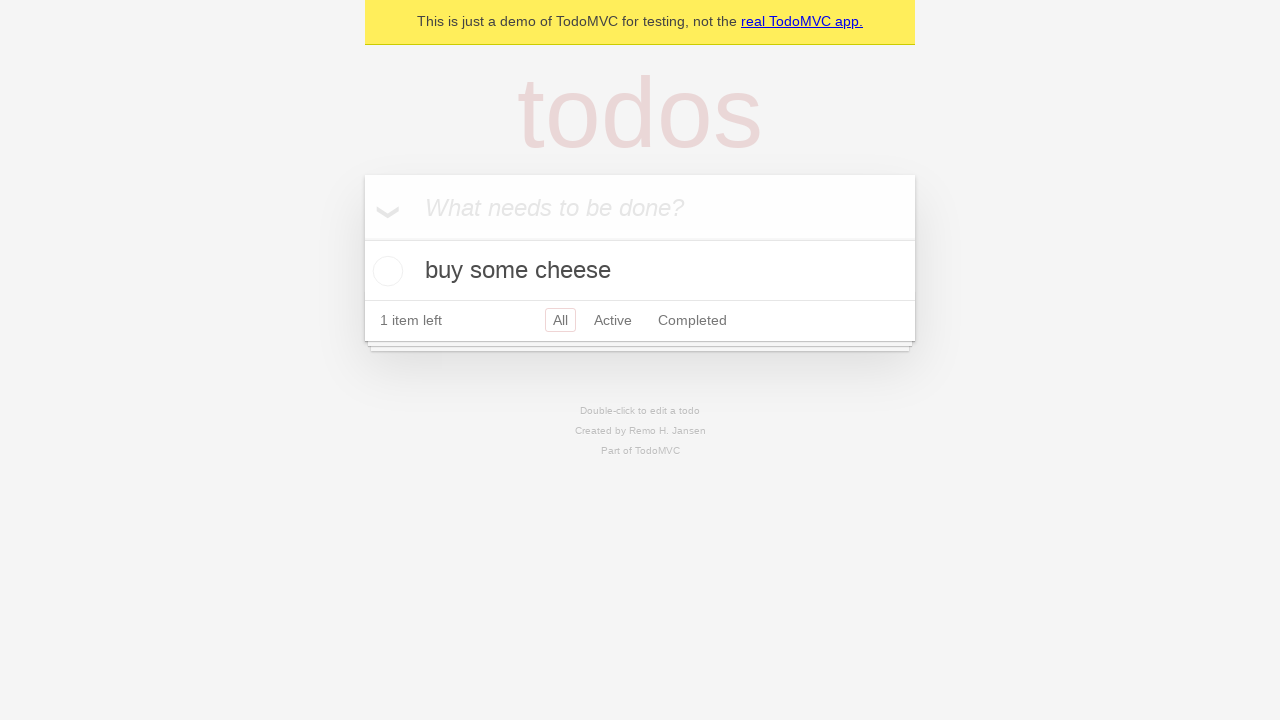

Filled input field with second todo item 'feed the cat' on .new-todo
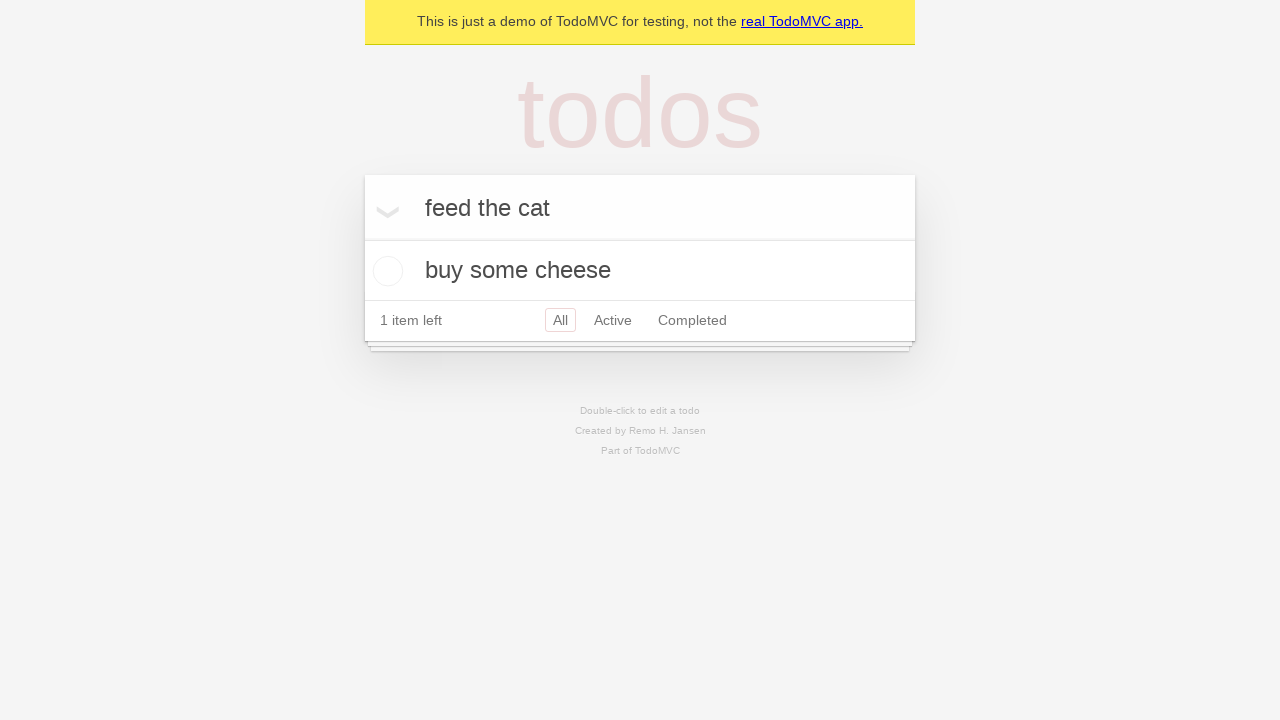

Pressed Enter to add second todo item on .new-todo
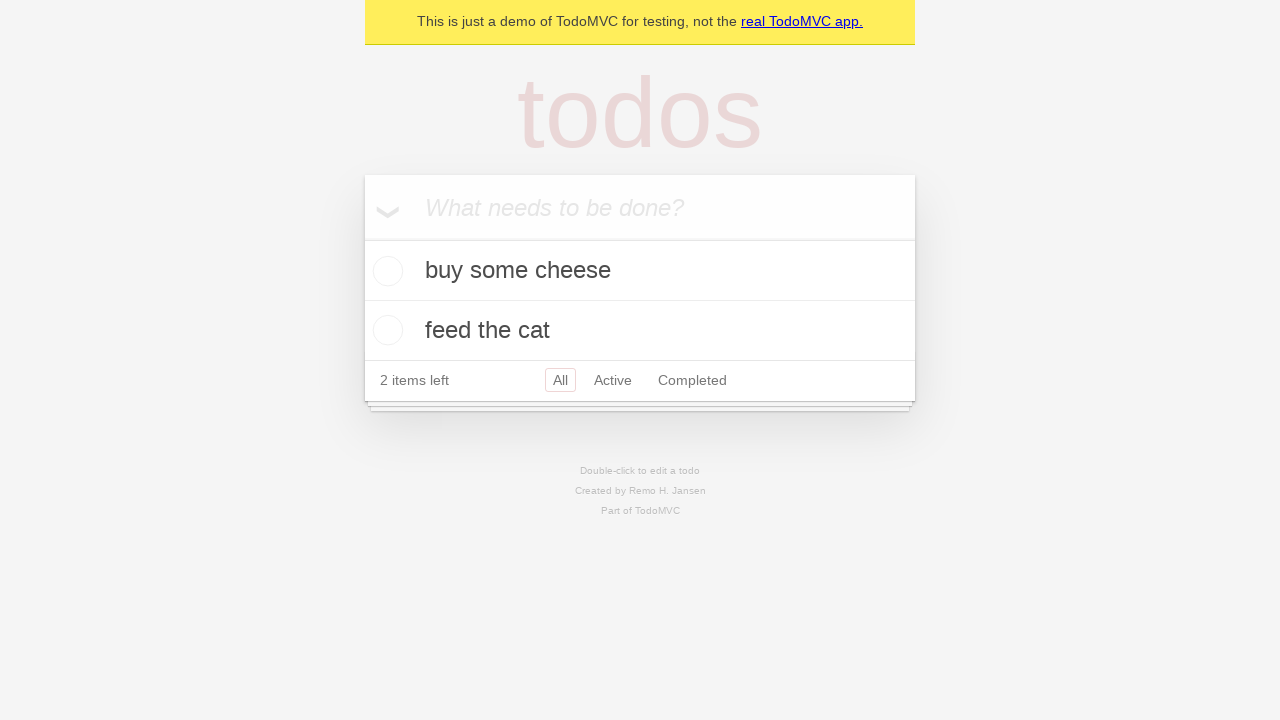

Second todo item appeared in the list
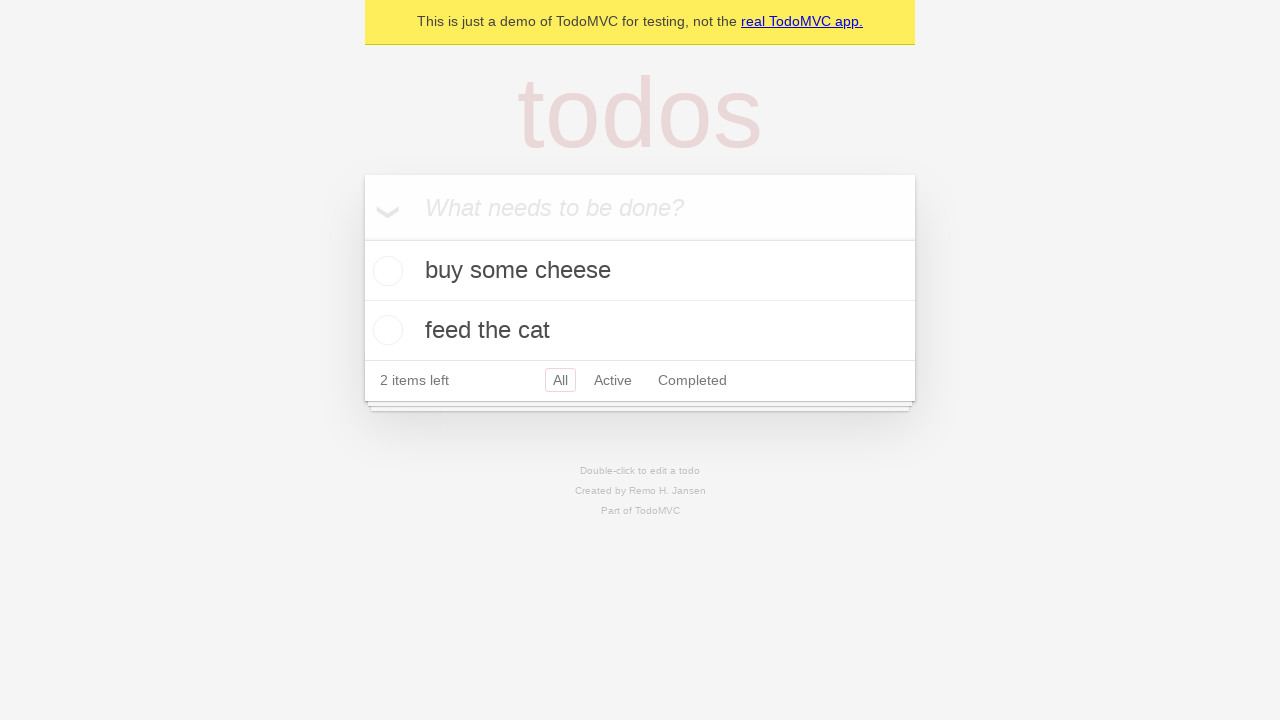

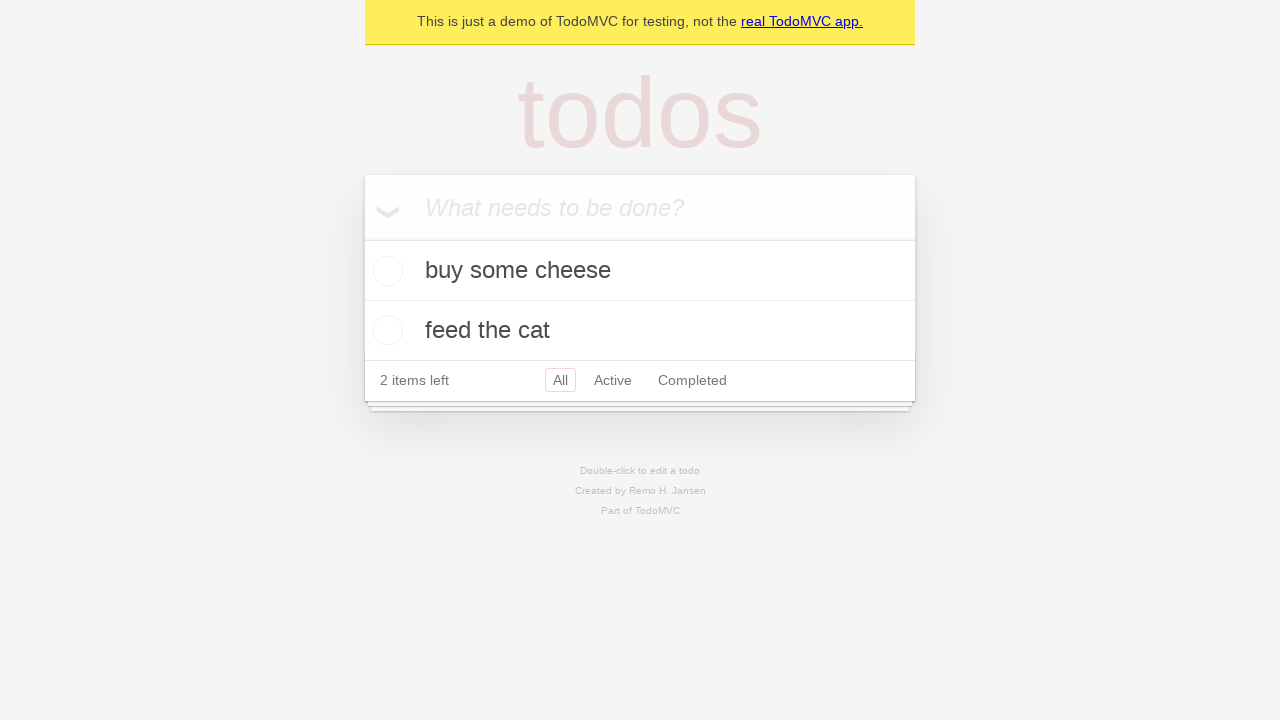